Tests GitHub search functionality by searching for "selenide", clicking on the selenide/selenide repository result, navigating to the Issues tab, and verifying that issue #3091 exists.

Starting URL: https://github.com/

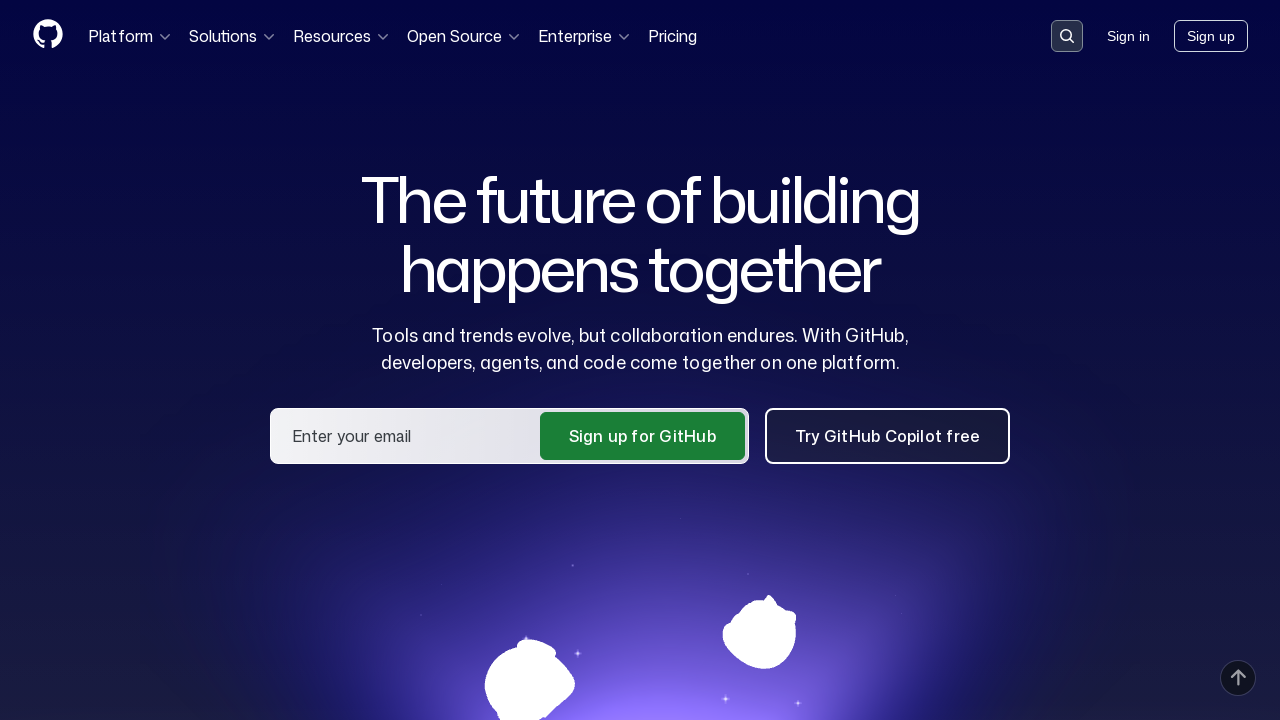

Clicked search button in header at (1067, 36) on .header-search-button
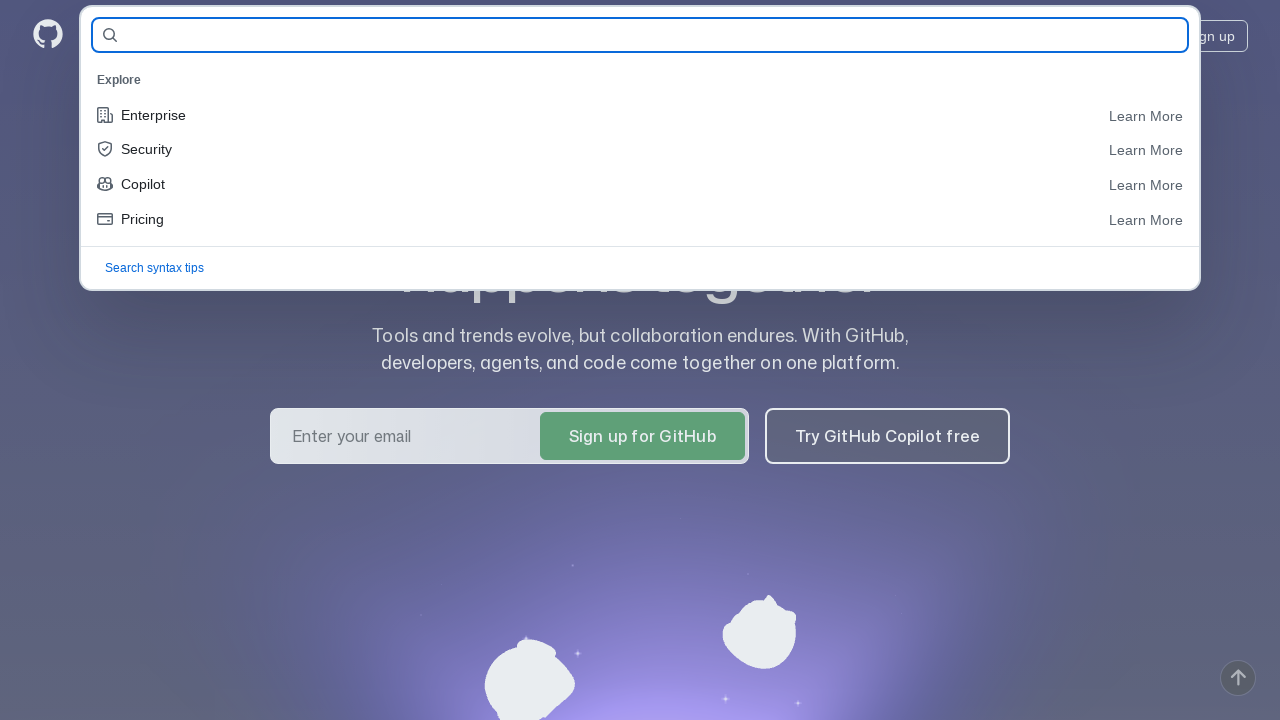

Filled search field with 'selenide' on #query-builder-test
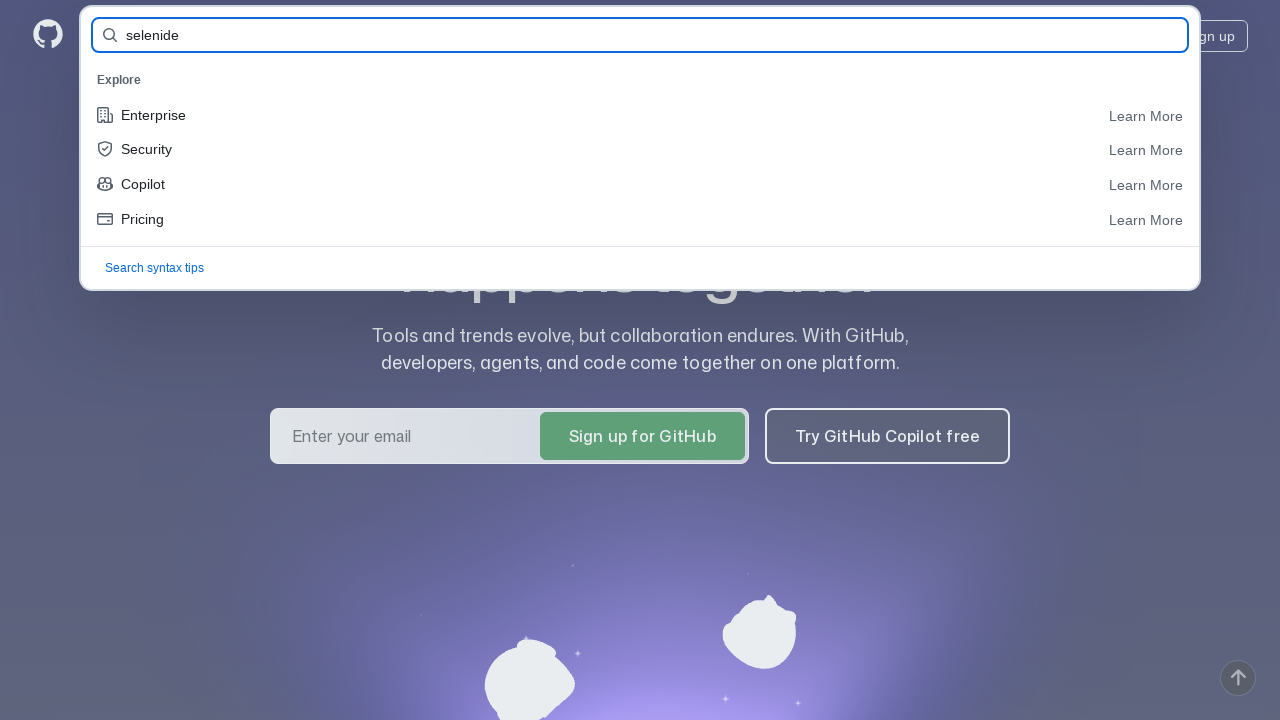

Pressed Enter to submit search query on #query-builder-test
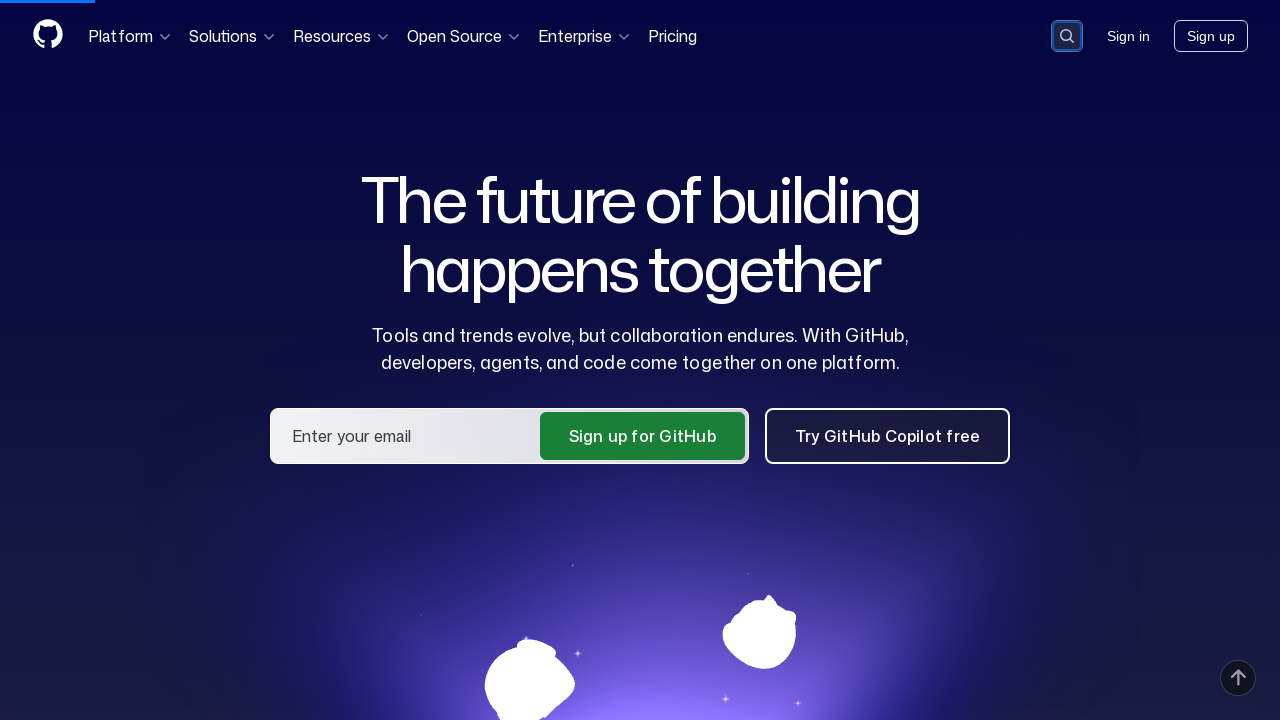

Clicked on selenide/selenide repository result at (432, 161) on a:has-text('selenide/selenide')
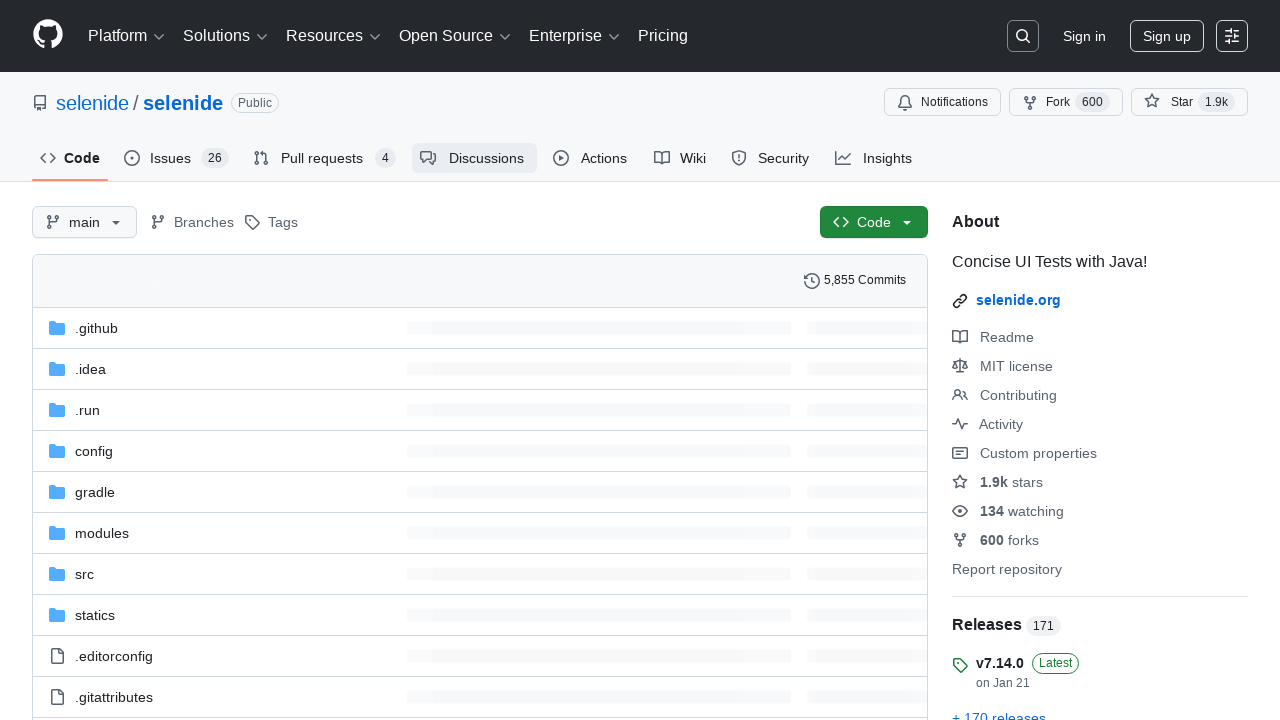

Clicked on Issues tab at (176, 158) on #issues-tab
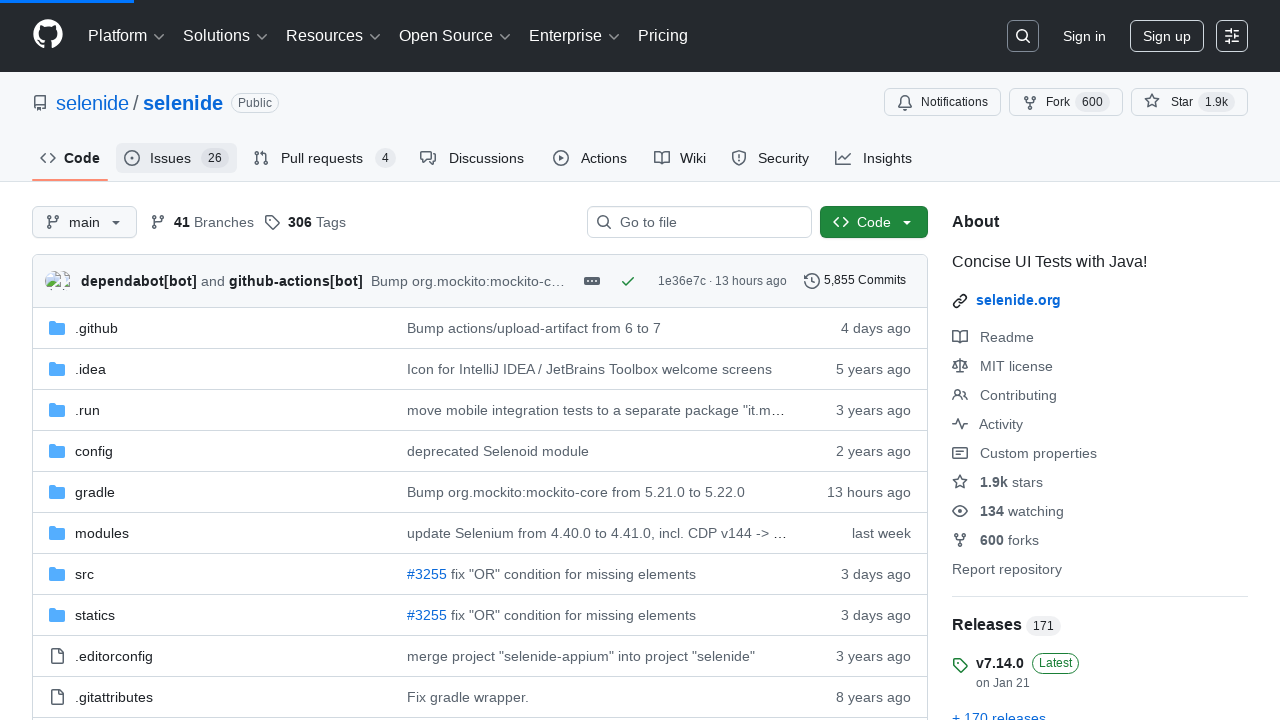

Verified that issue #3091 exists on the page
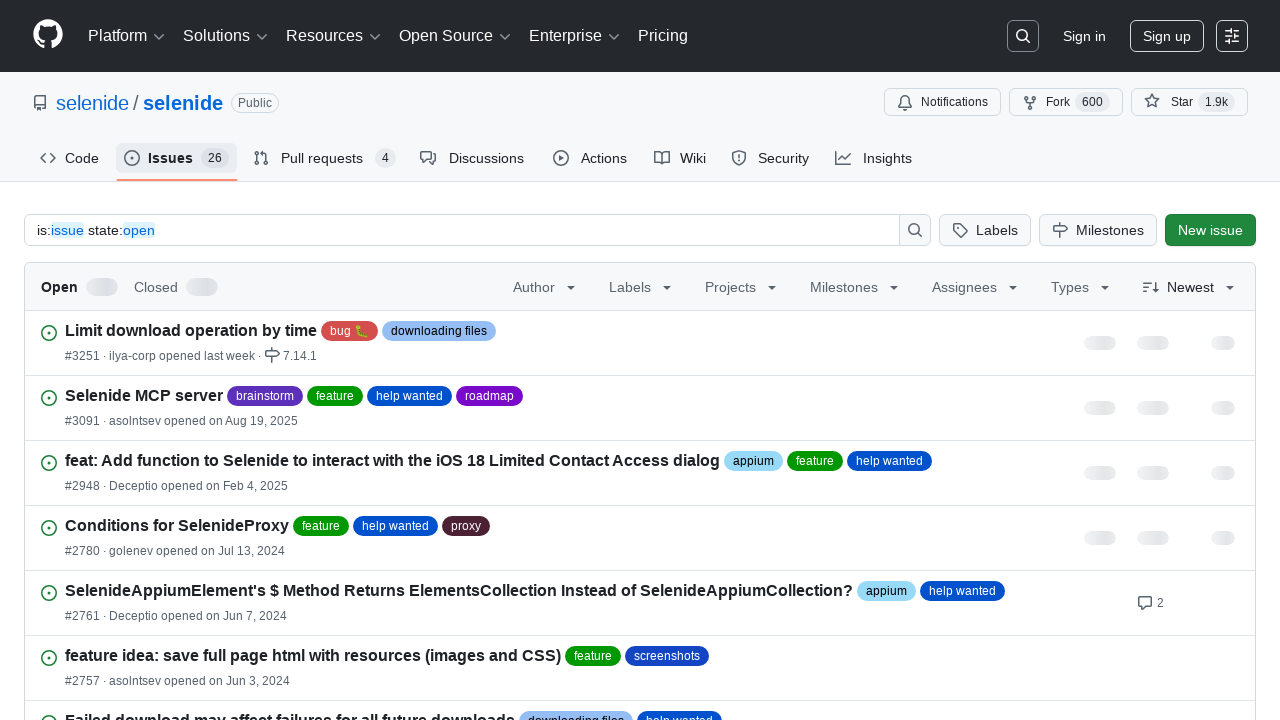

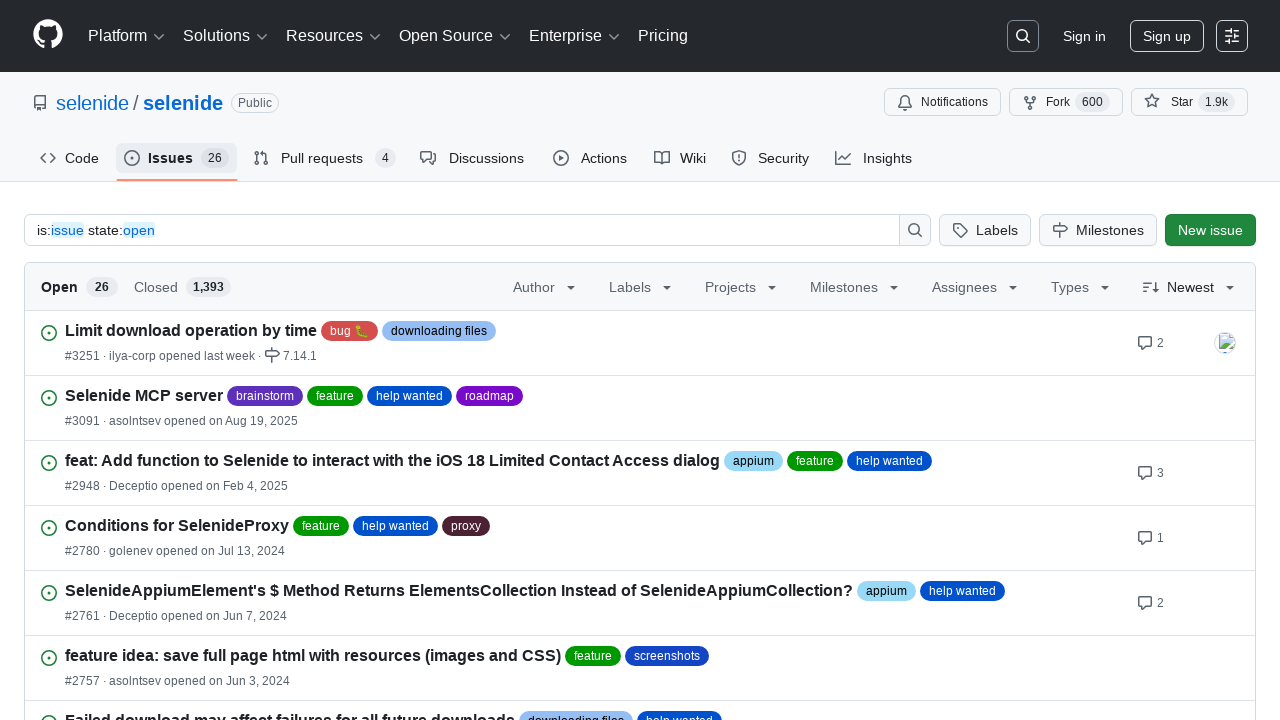